Tests static dropdown selection functionality by selecting options using three different methods: by index, by visible text, and by value from a currency dropdown.

Starting URL: https://rahulshettyacademy.com/dropdownsPractise/

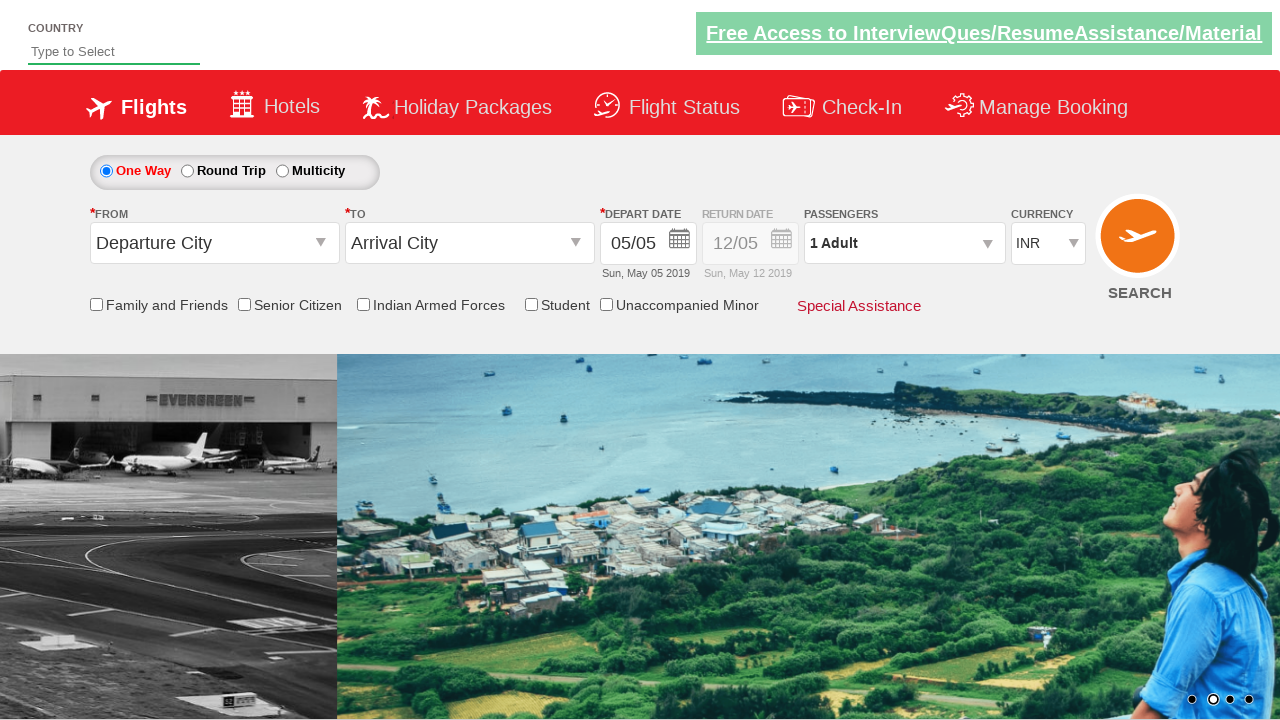

Selected currency dropdown option by index 3 on #ctl00_mainContent_DropDownListCurrency
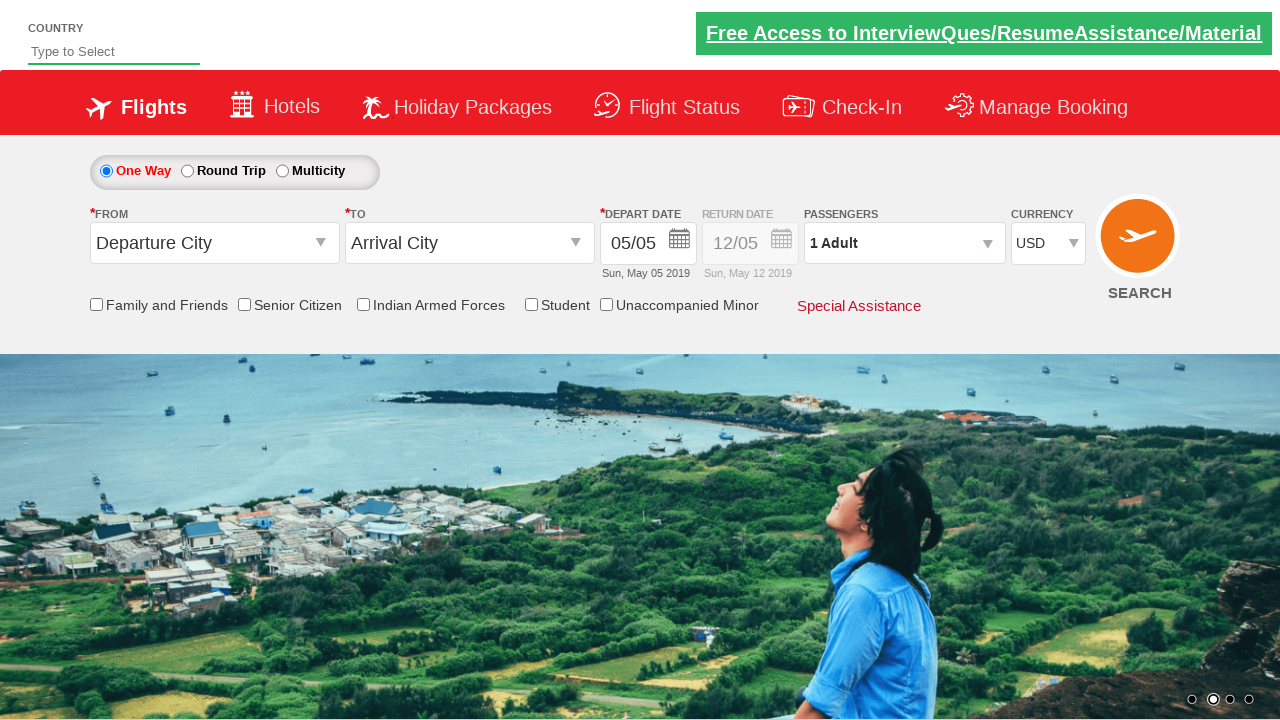

Selected currency dropdown option by visible text 'AED' on #ctl00_mainContent_DropDownListCurrency
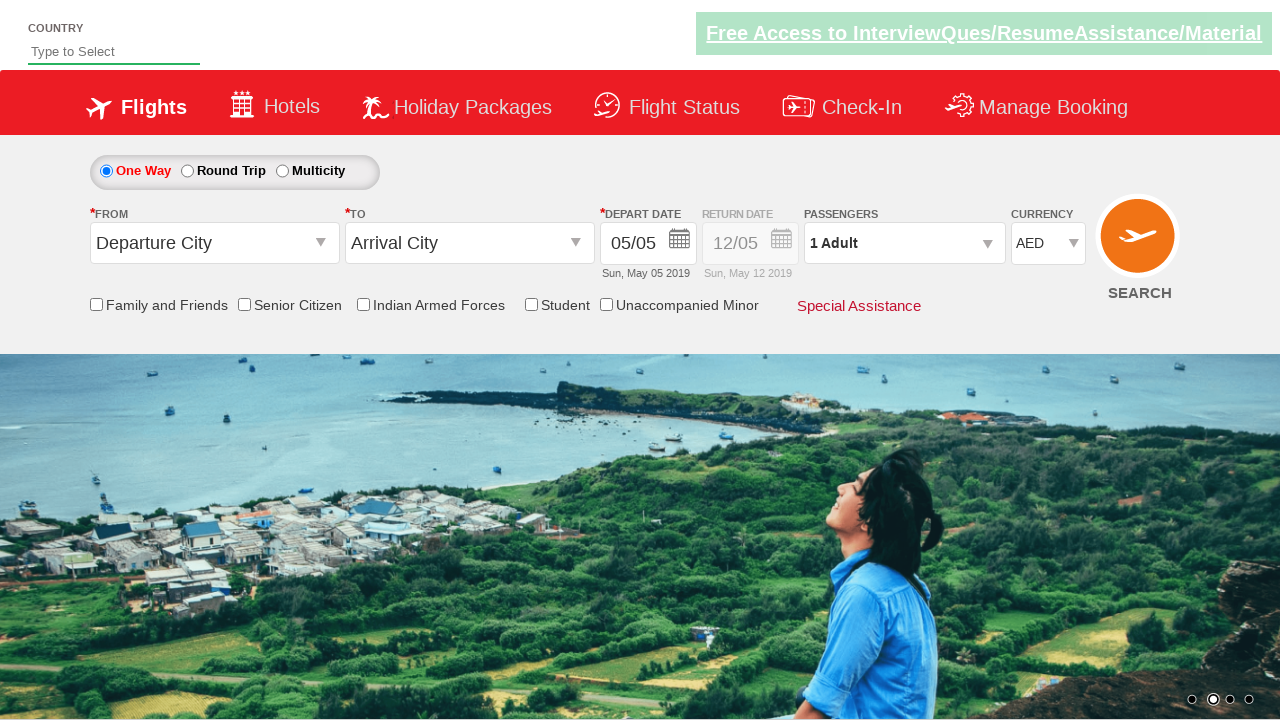

Selected currency dropdown option by value 'INR' on #ctl00_mainContent_DropDownListCurrency
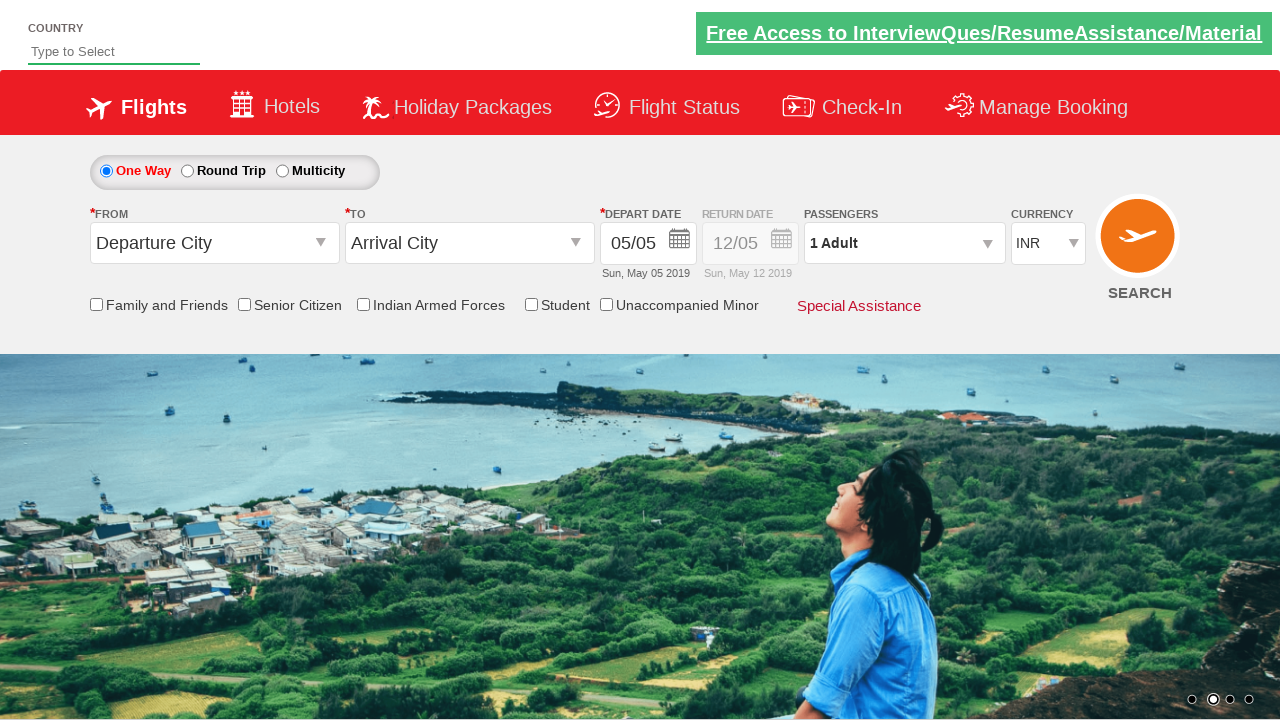

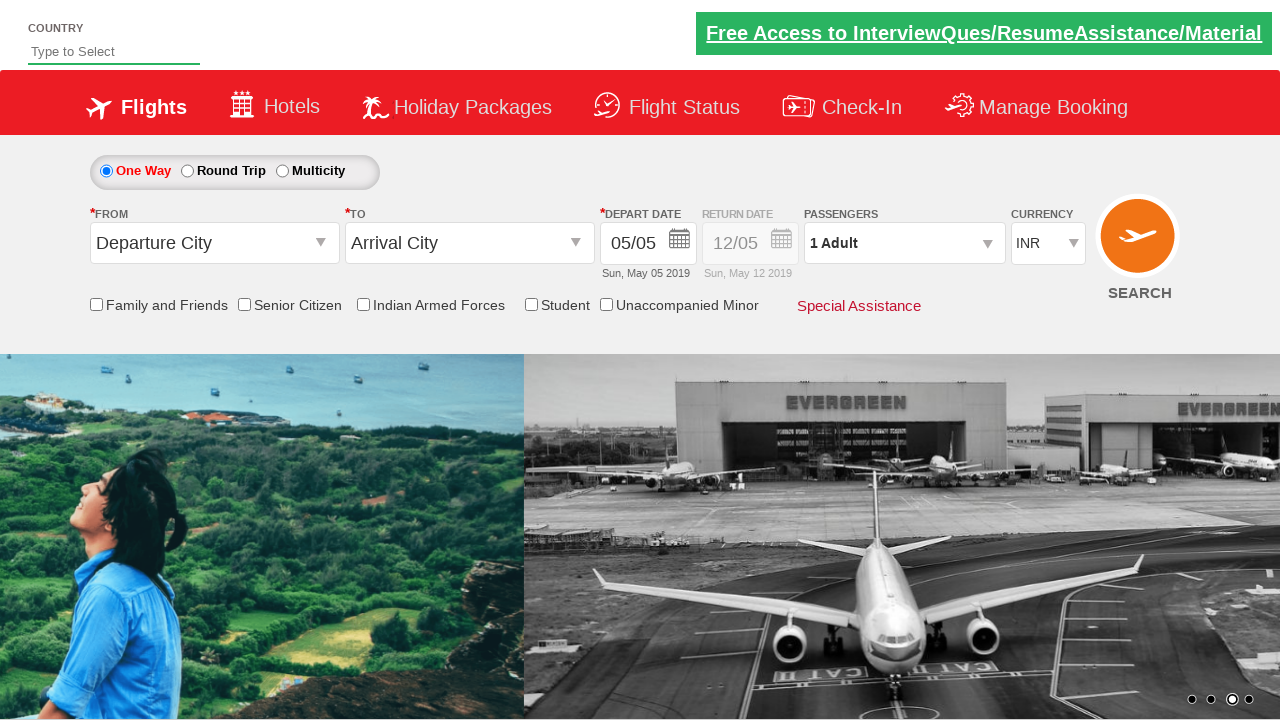